Tests drag and drop functionality by dragging column A to column B's position and verifying the elements have swapped positions

Starting URL: http://the-internet.herokuapp.com/drag_and_drop

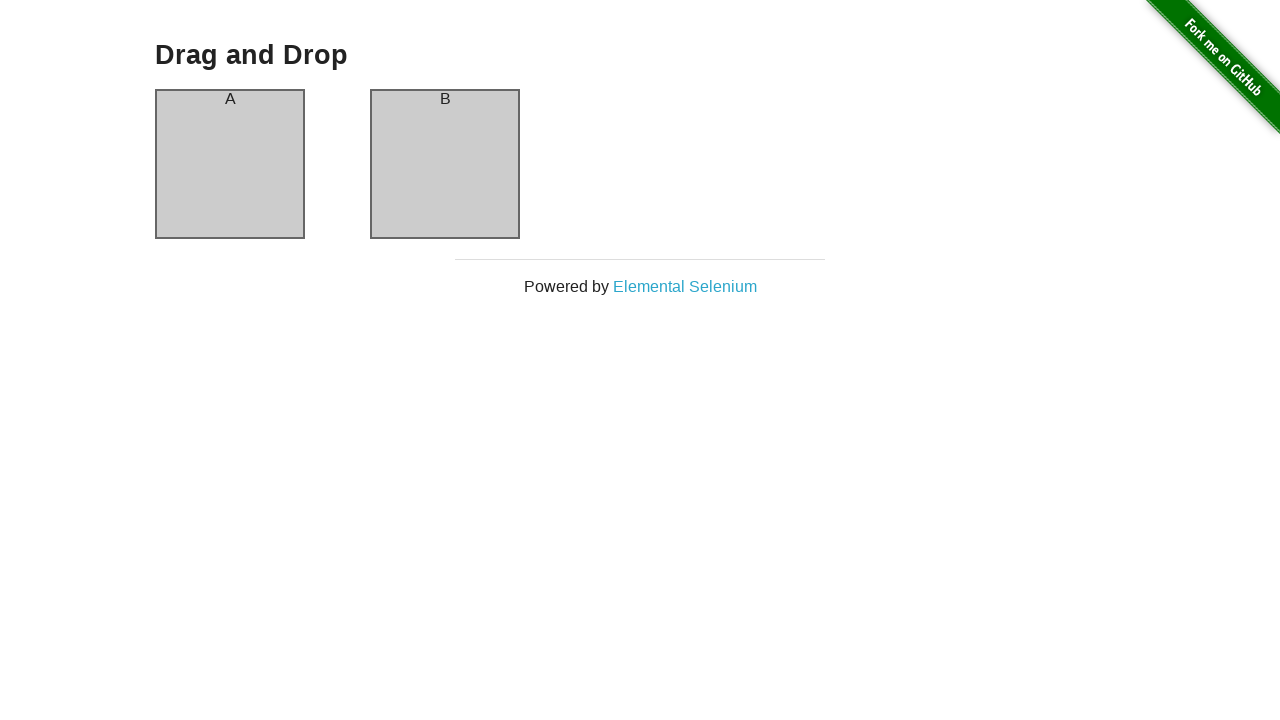

Located source element (column A)
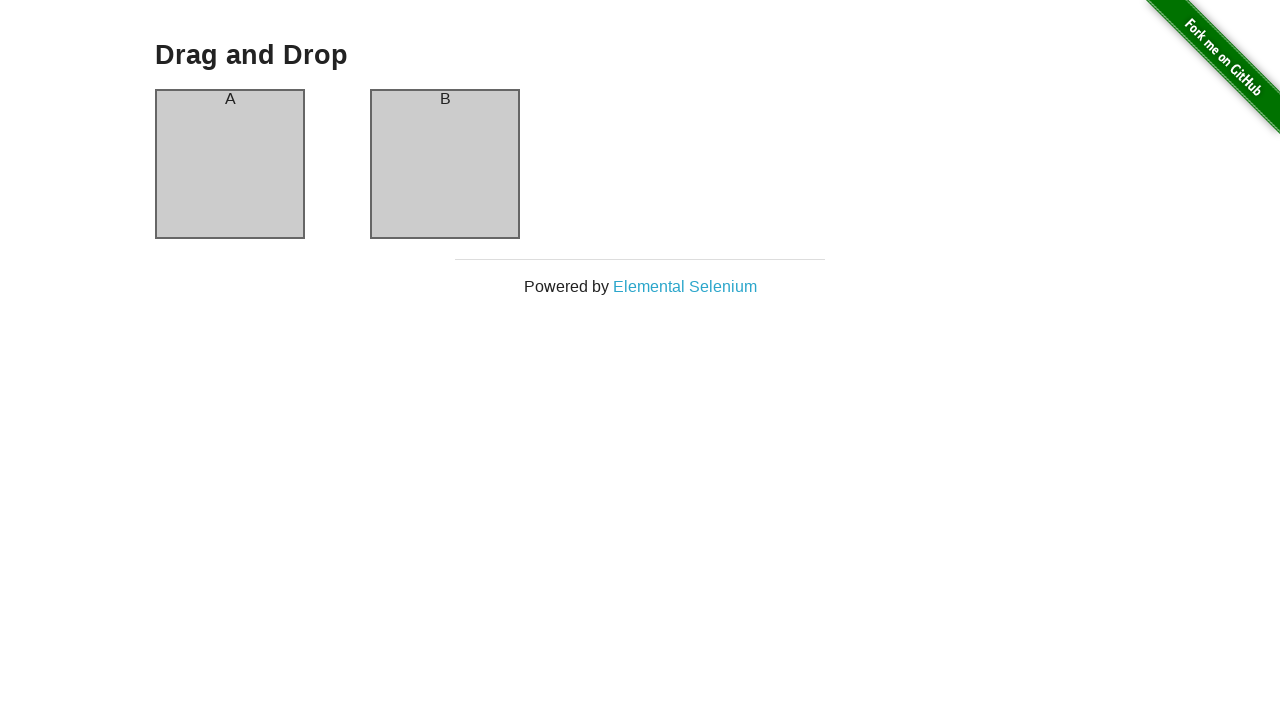

Located target element (column B)
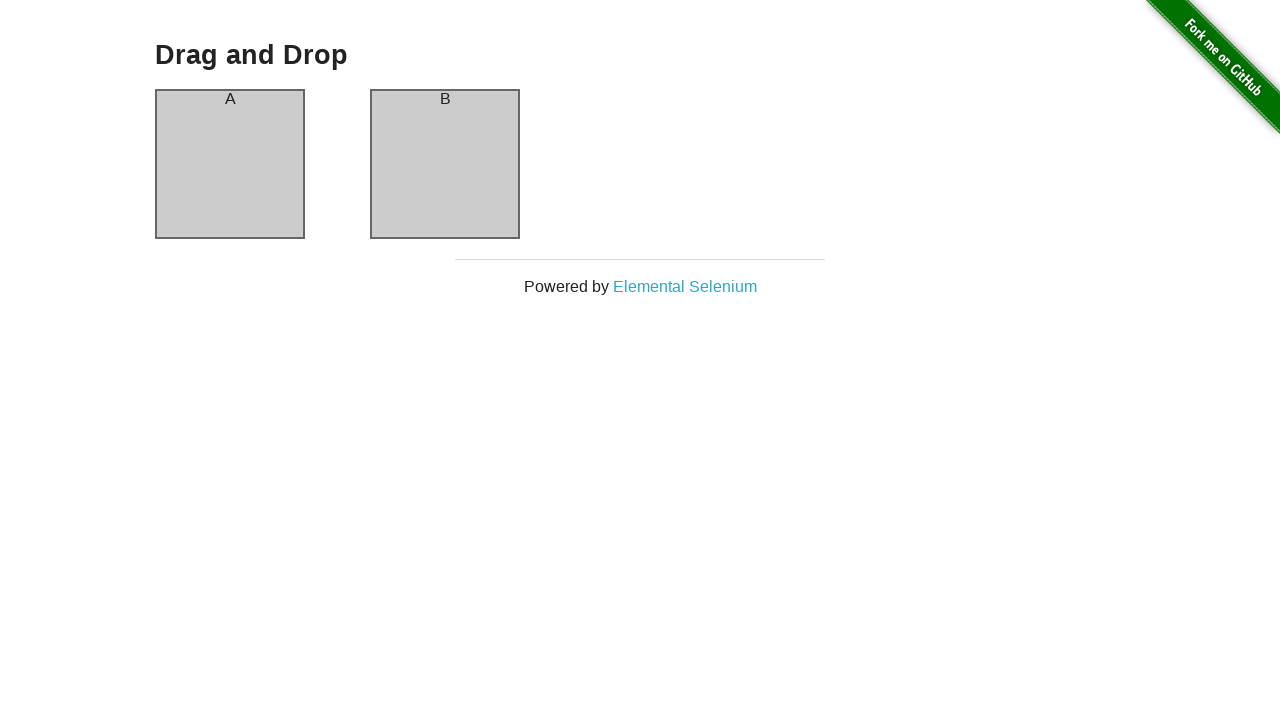

Dragged column A to column B position at (445, 164)
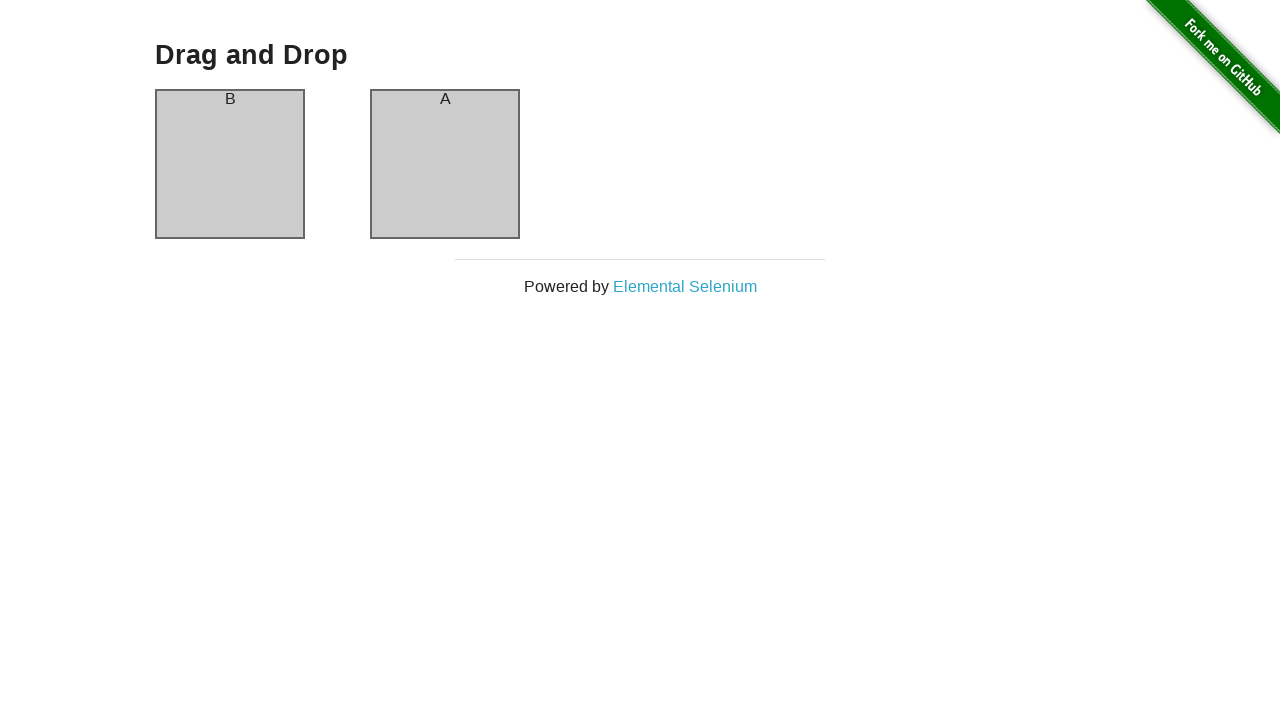

Waited 500ms for animation to complete
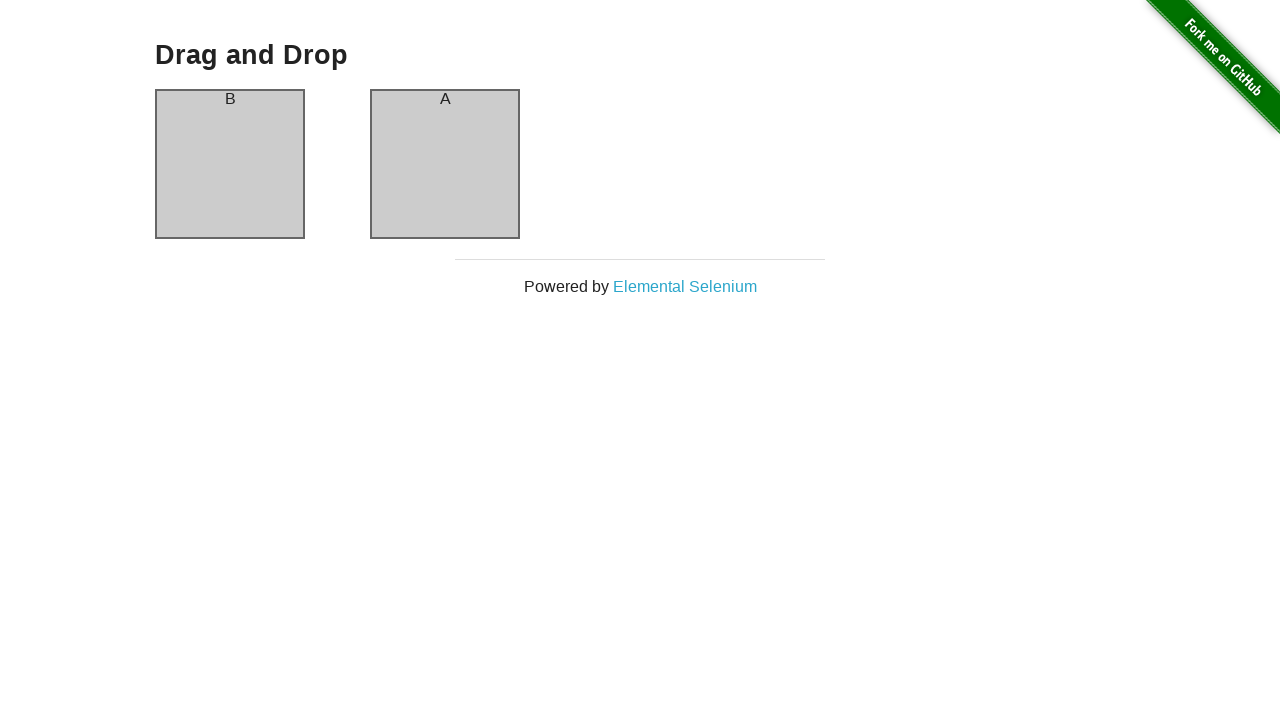

Retrieved column A text content: 'B'
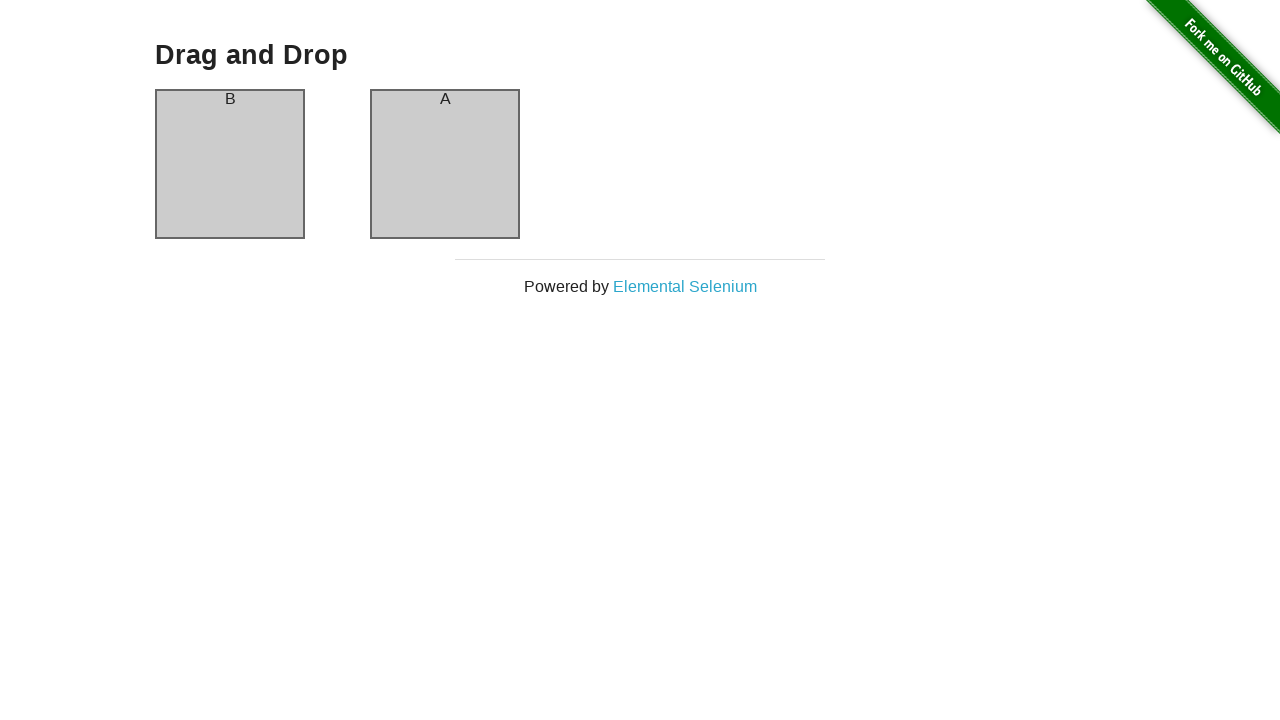

Retrieved column B text content: 'A'
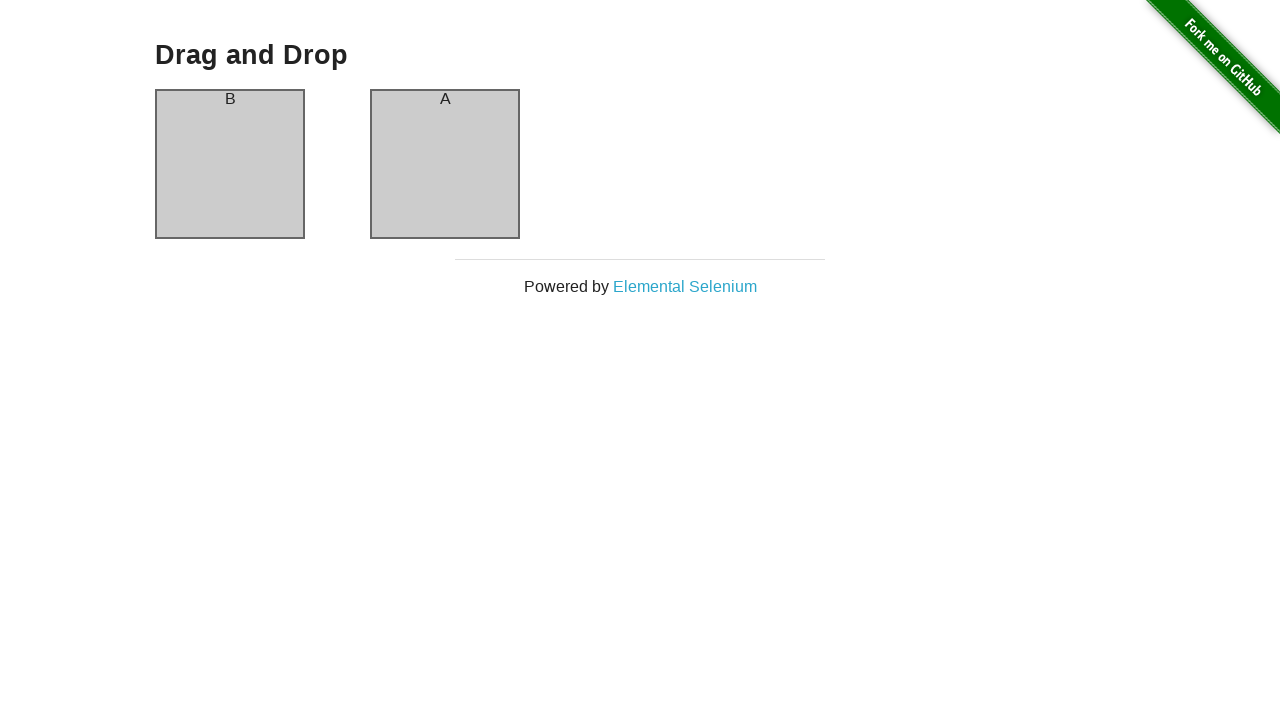

Verified that column A contains 'B' after drag and drop
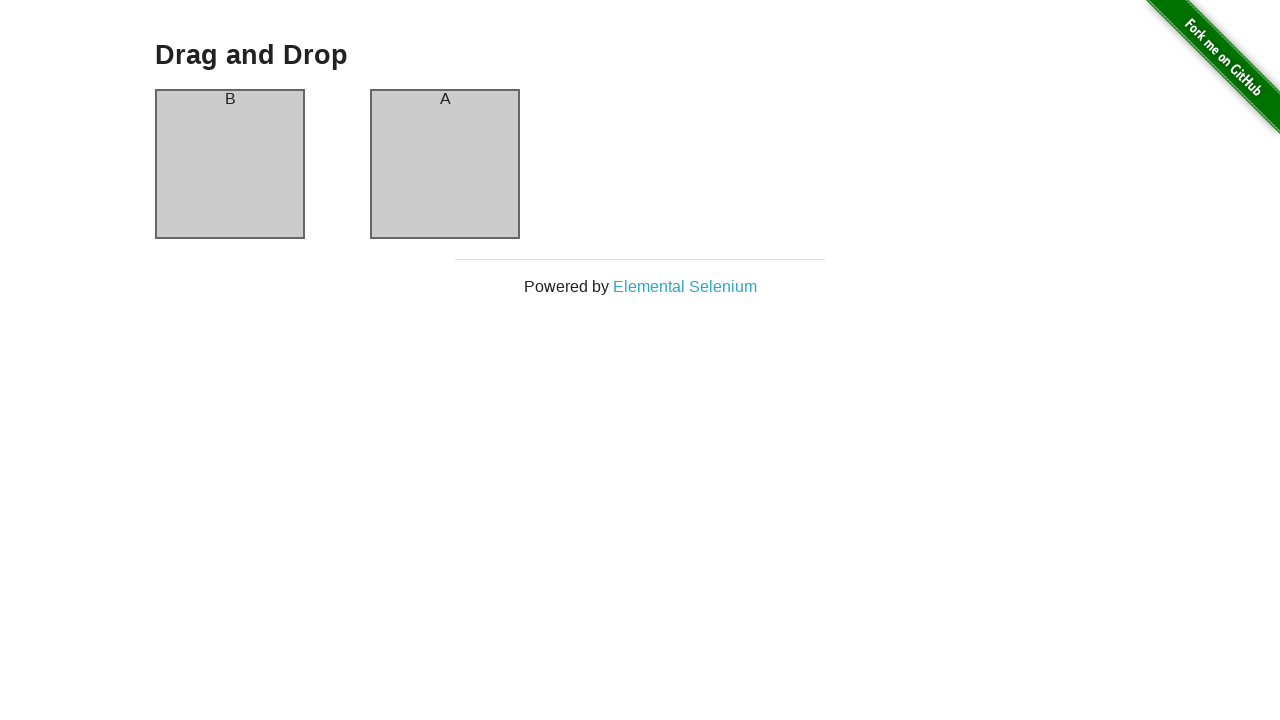

Verified that column B contains 'A' after drag and drop
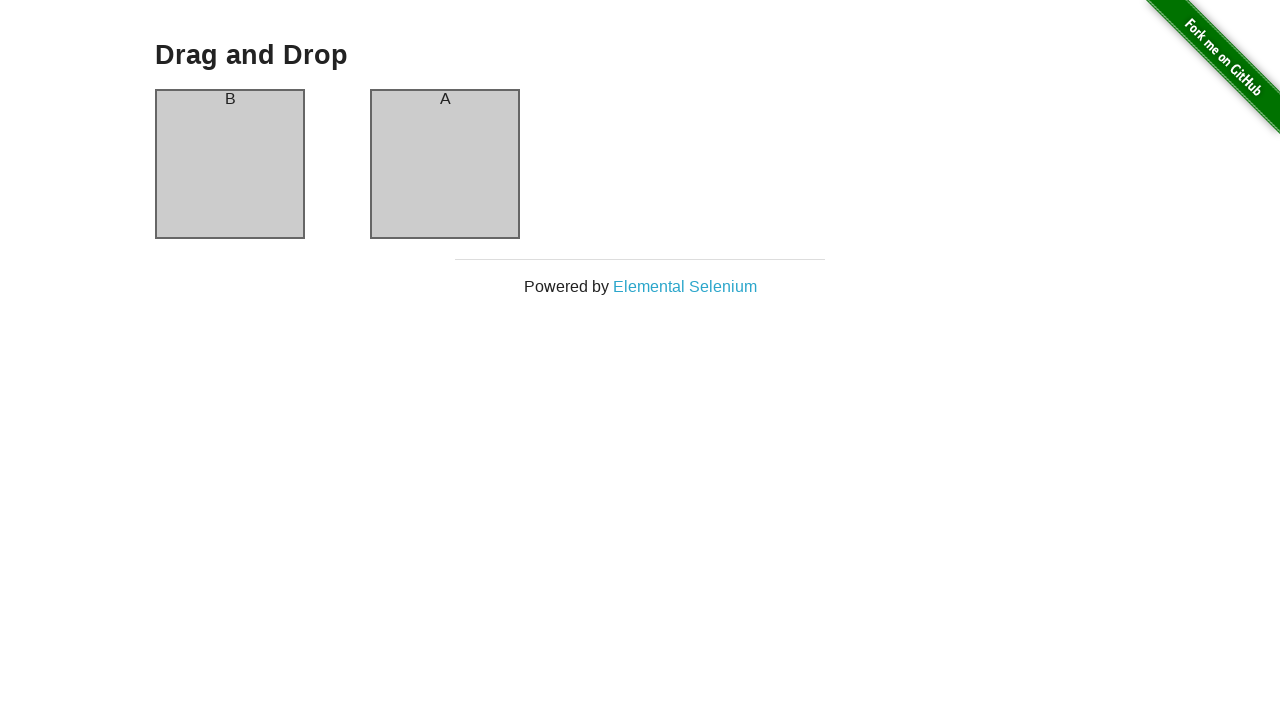

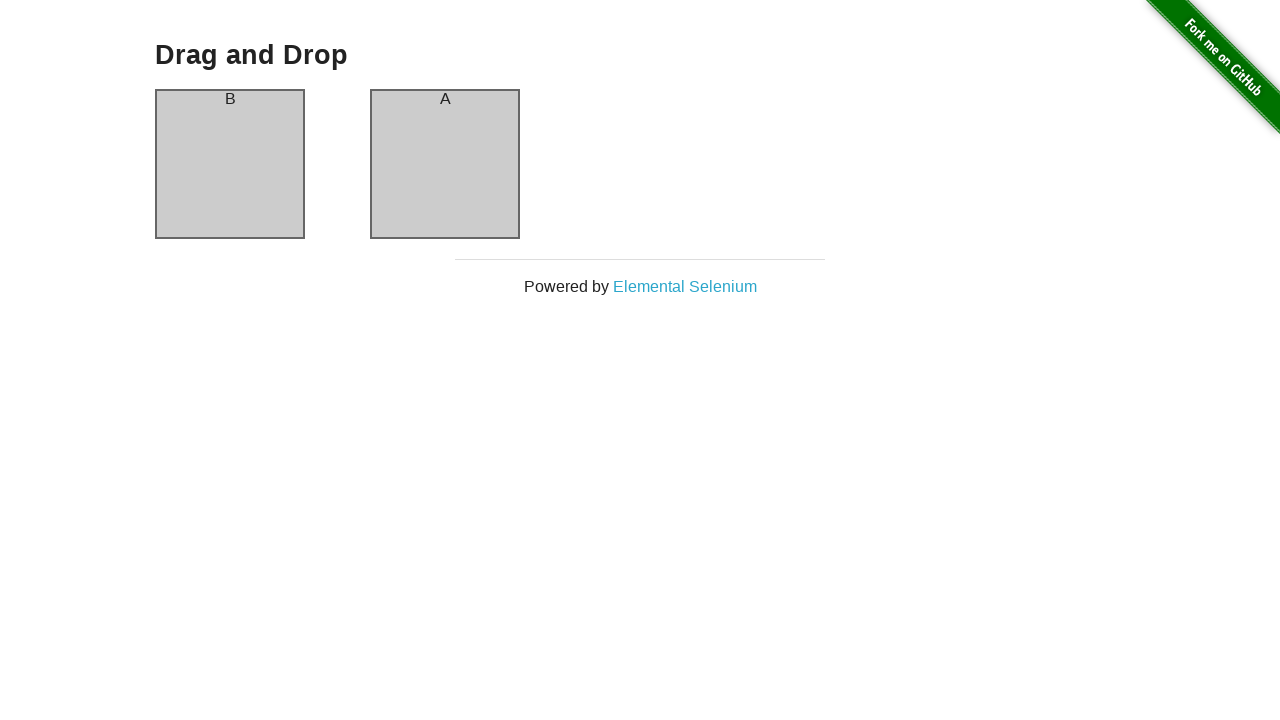